Demonstrates injecting jQuery and jQuery Growl into a page to display notification messages (GET, ERROR, Notice, Warning) in the browser during test execution.

Starting URL: http://the-internet.herokuapp.com/

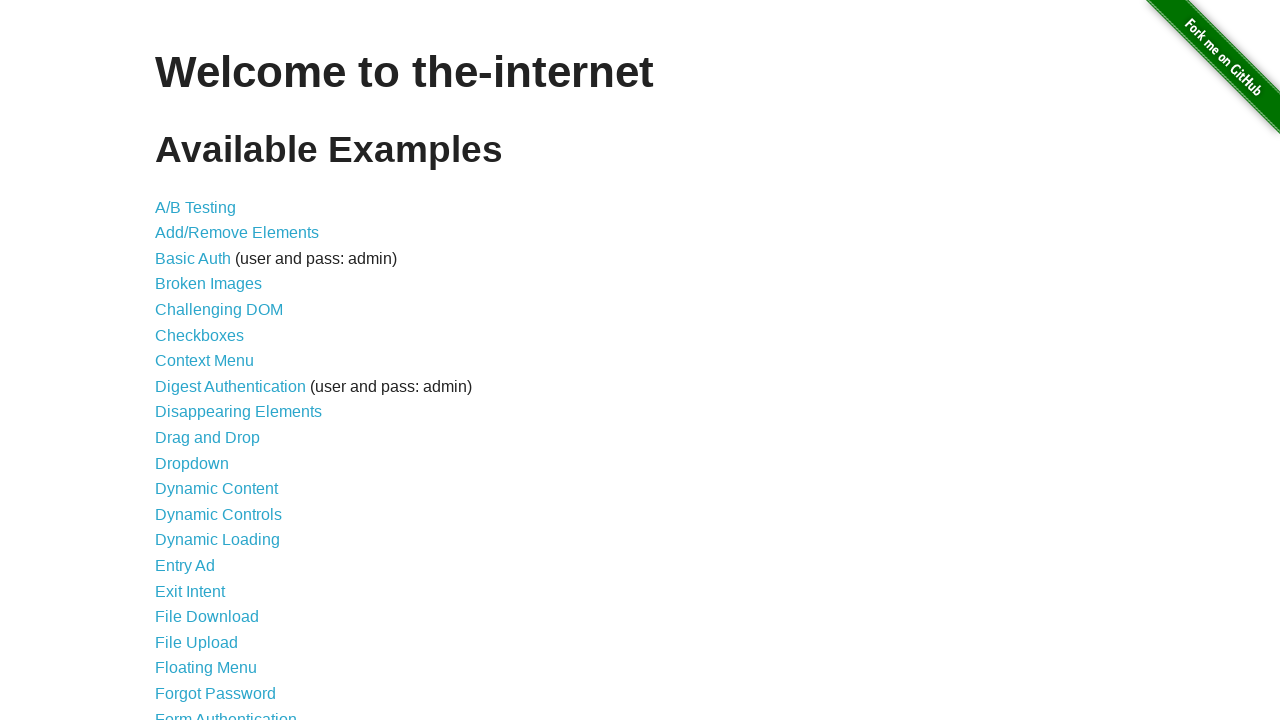

Injected jQuery into the page if not already present
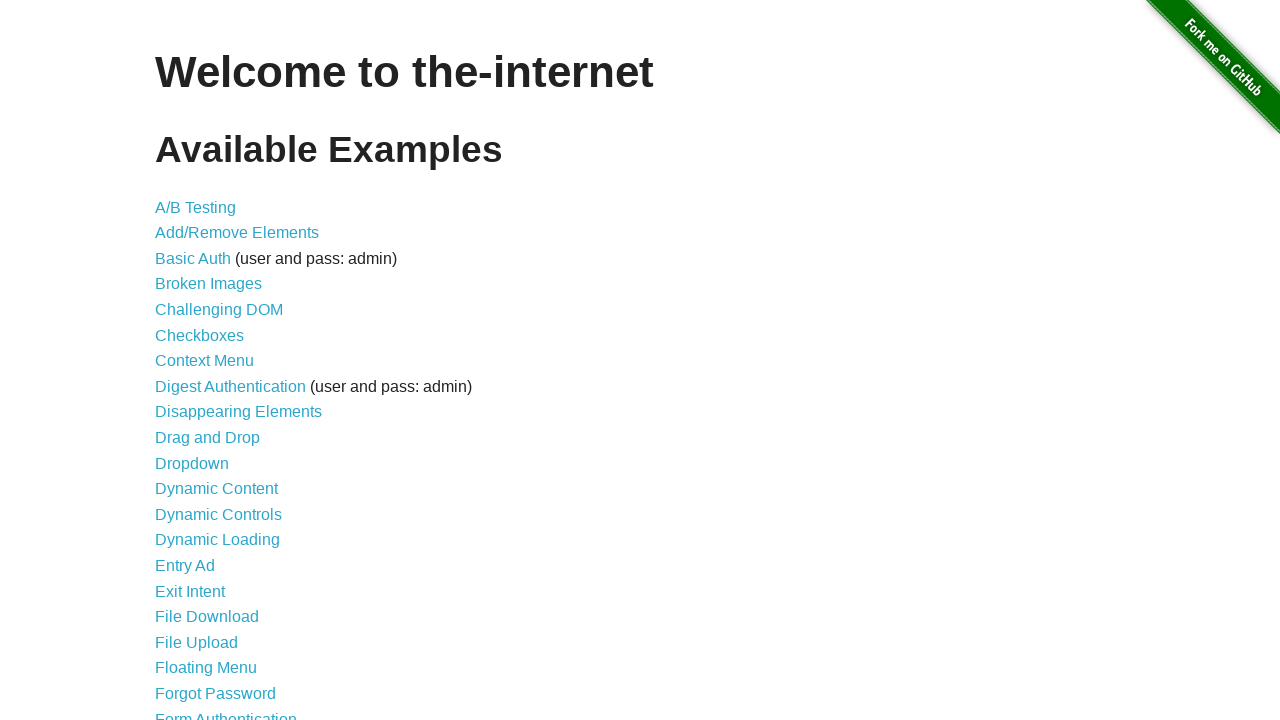

Waited for jQuery library to load
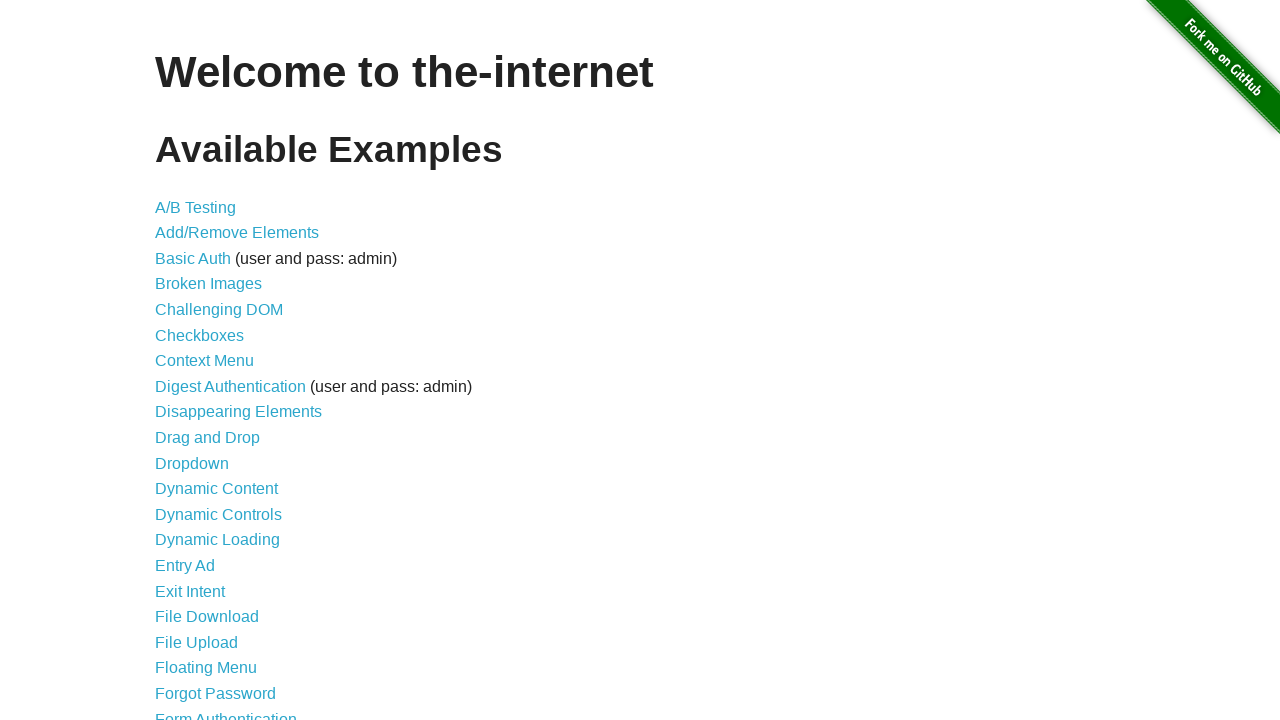

Injected jQuery Growl script into the page
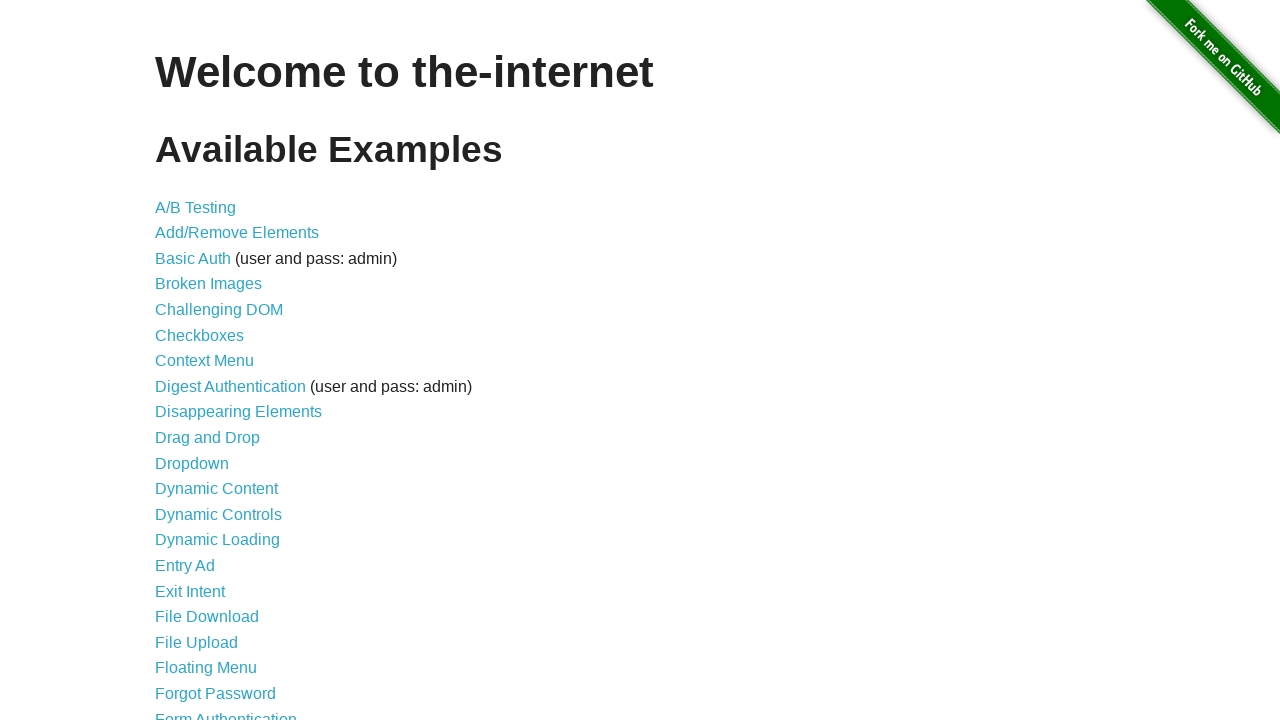

Injected jQuery Growl CSS stylesheet into the page
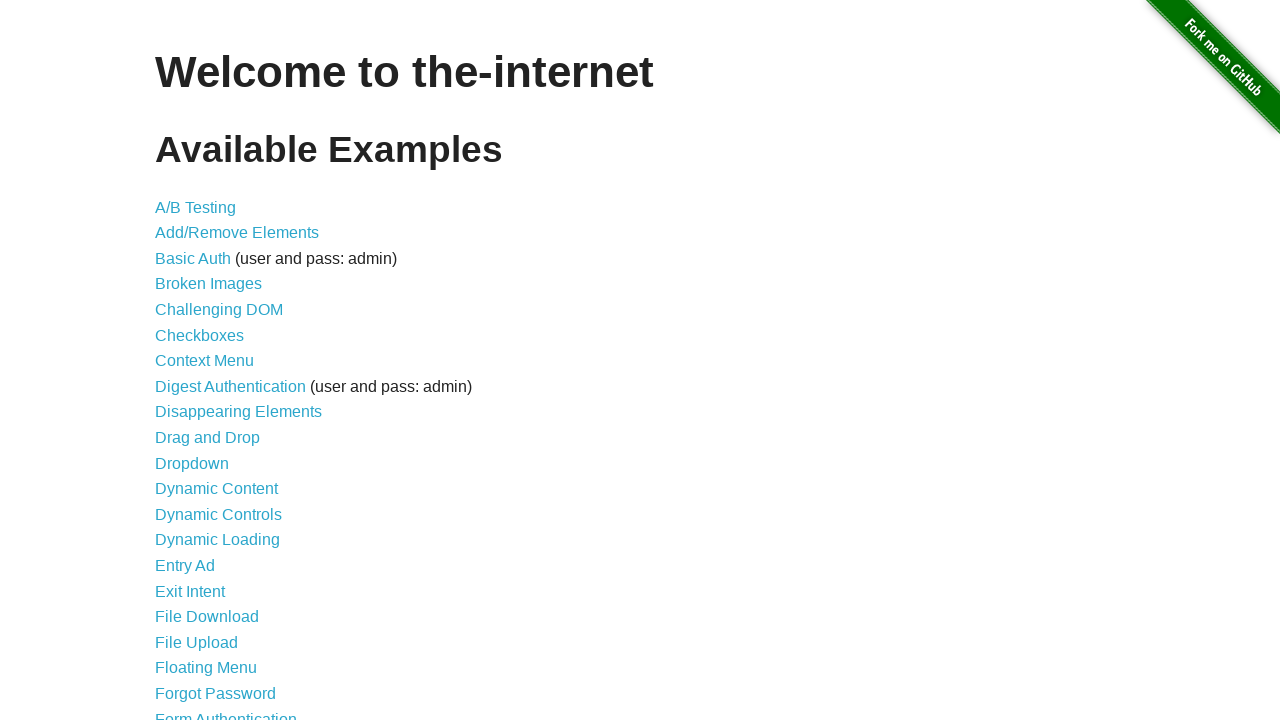

Waited for jQuery Growl library to be available
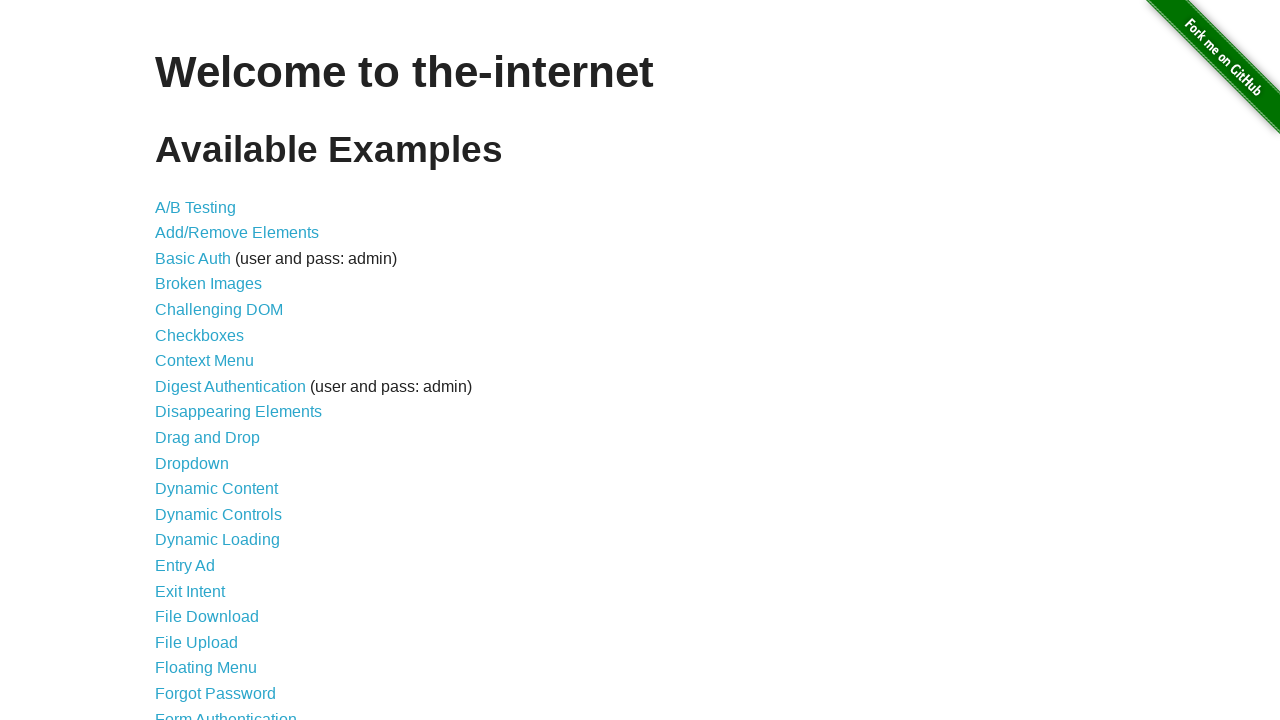

Displayed GET notification using jQuery Growl
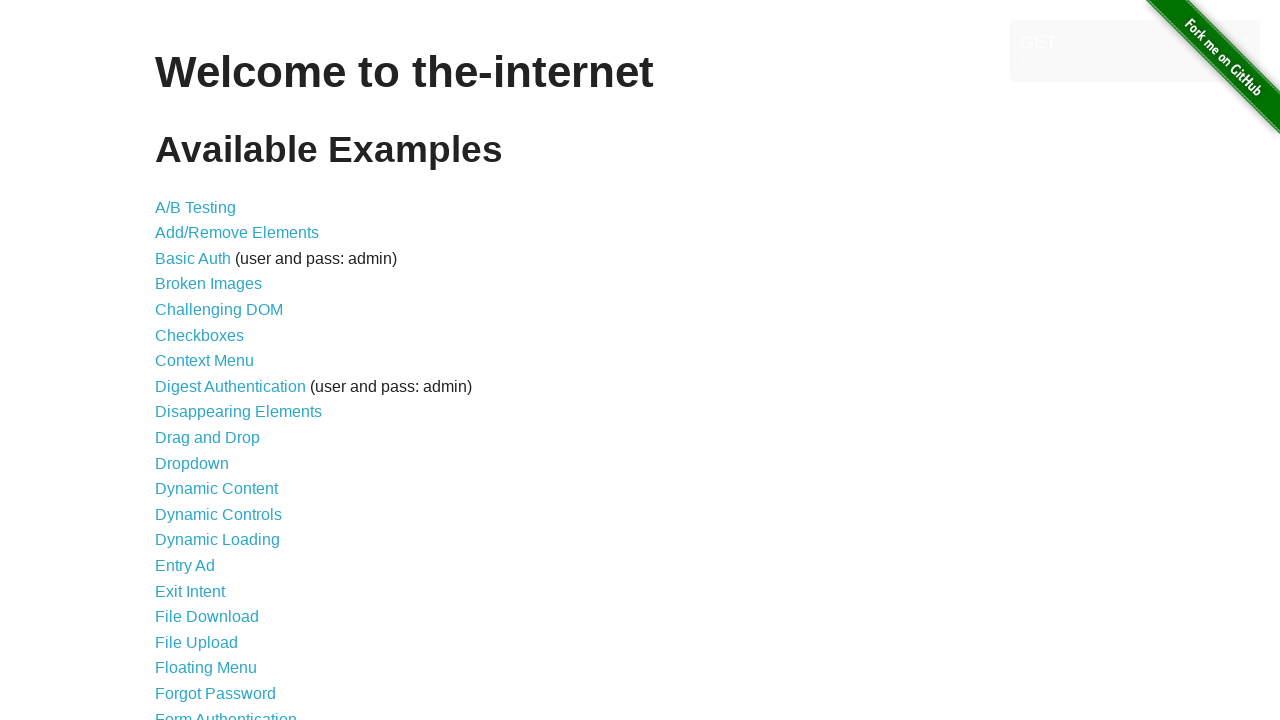

Displayed ERROR notification using jQuery Growl
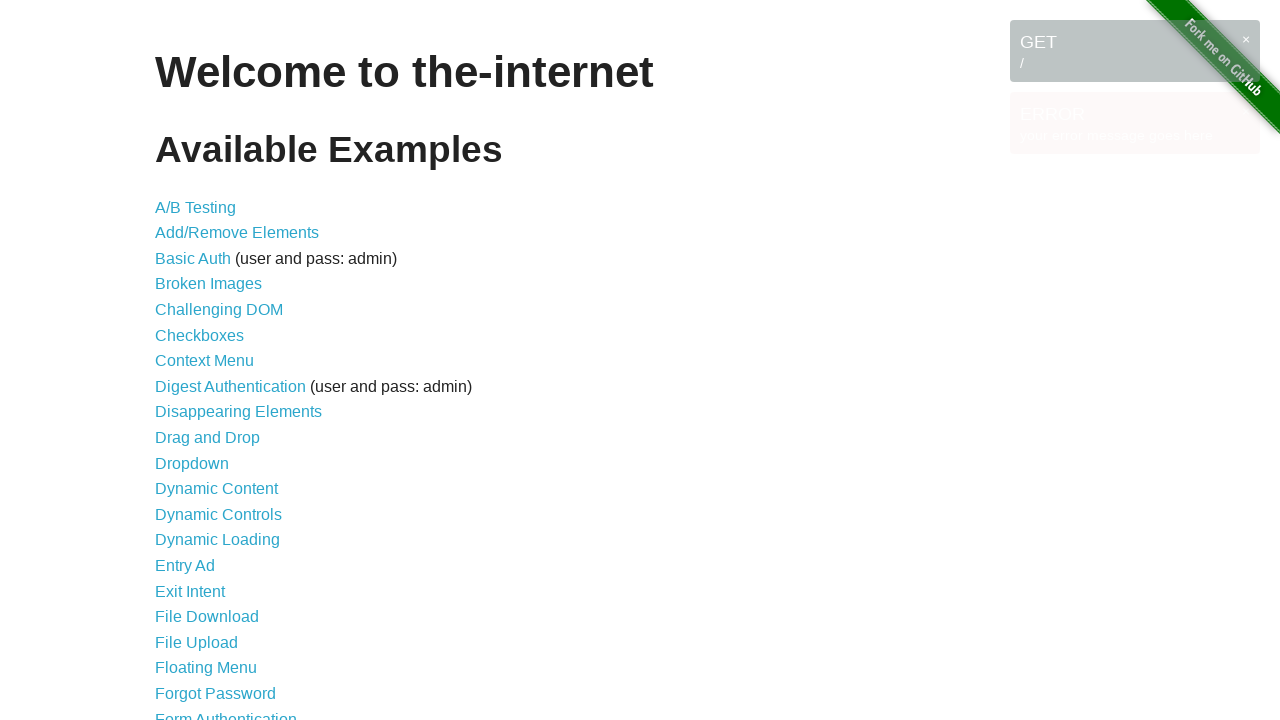

Displayed Notice notification using jQuery Growl
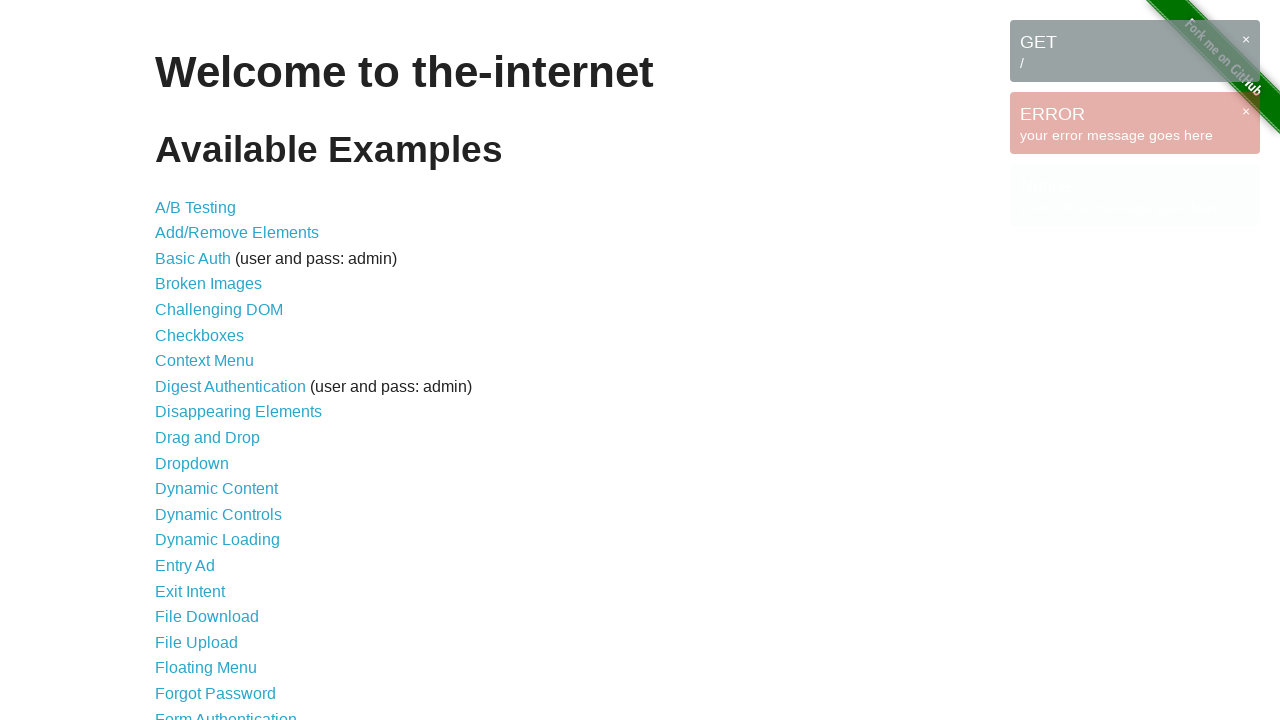

Displayed Warning notification using jQuery Growl
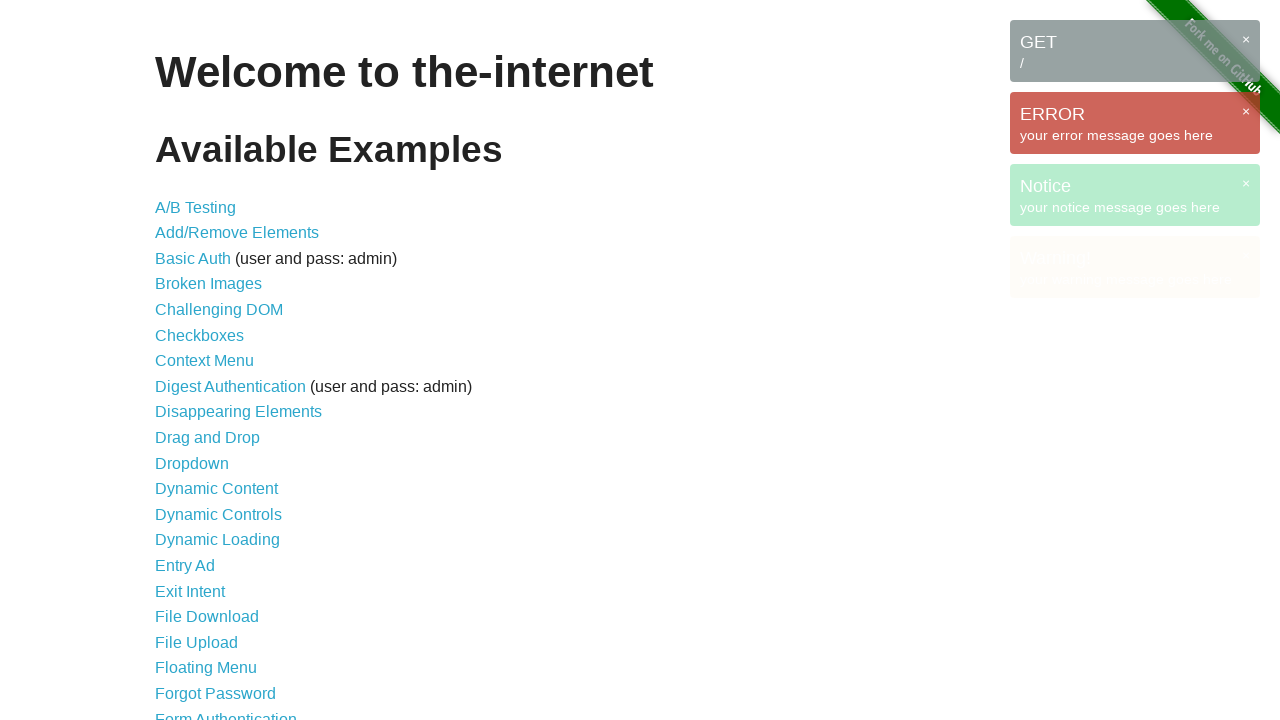

Waited 3 seconds to observe all notifications
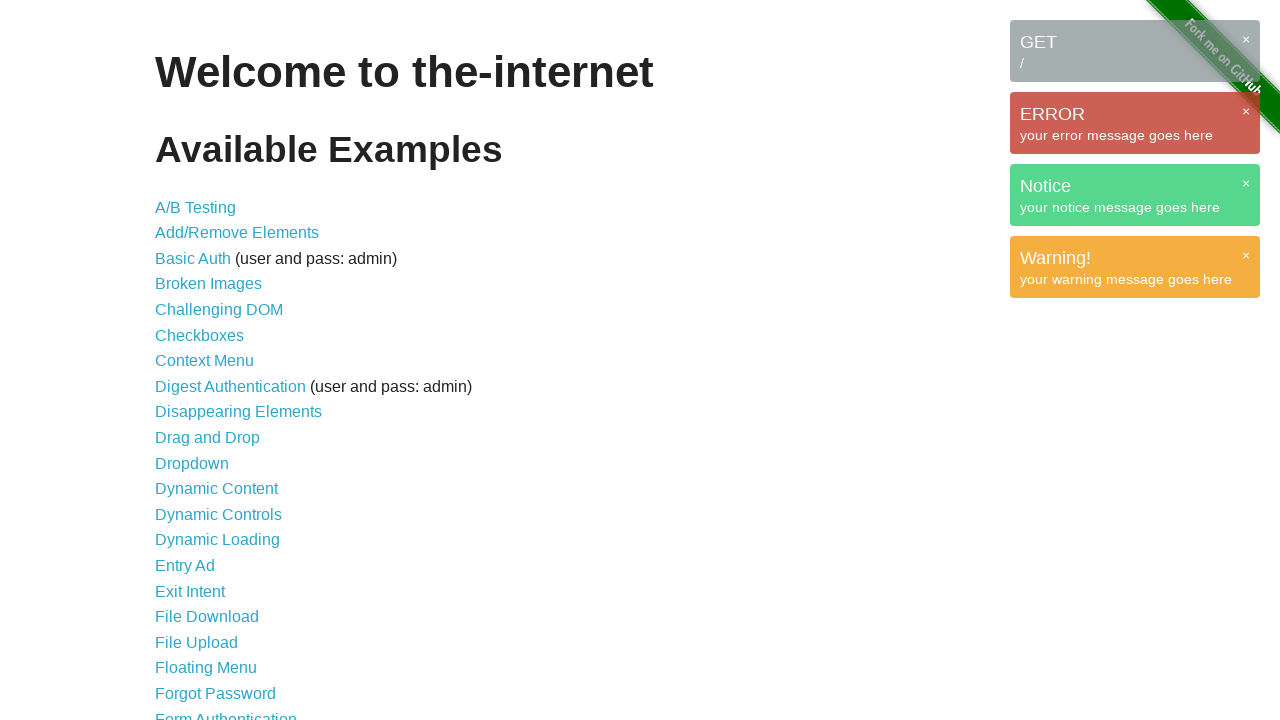

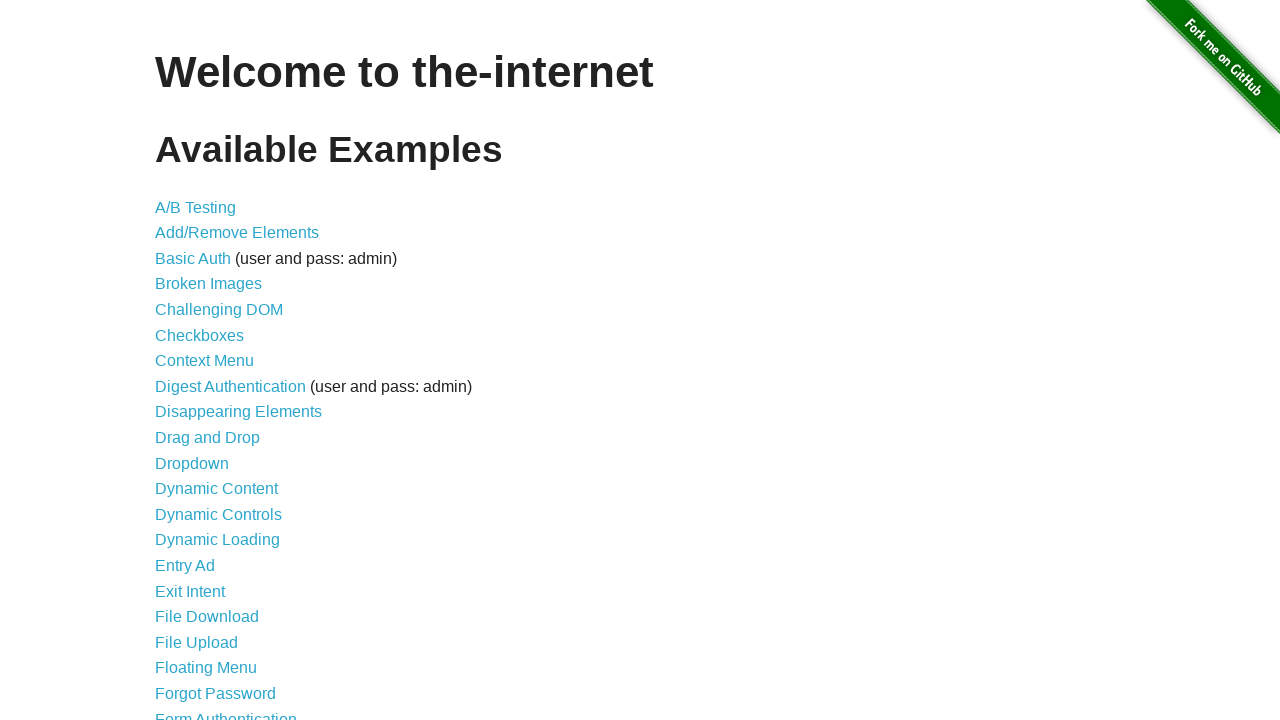